Tests filling a textarea field on the practice form using CSS selector with multiple attributes to locate the address input field

Starting URL: https://demoqa.com/automation-practice-form

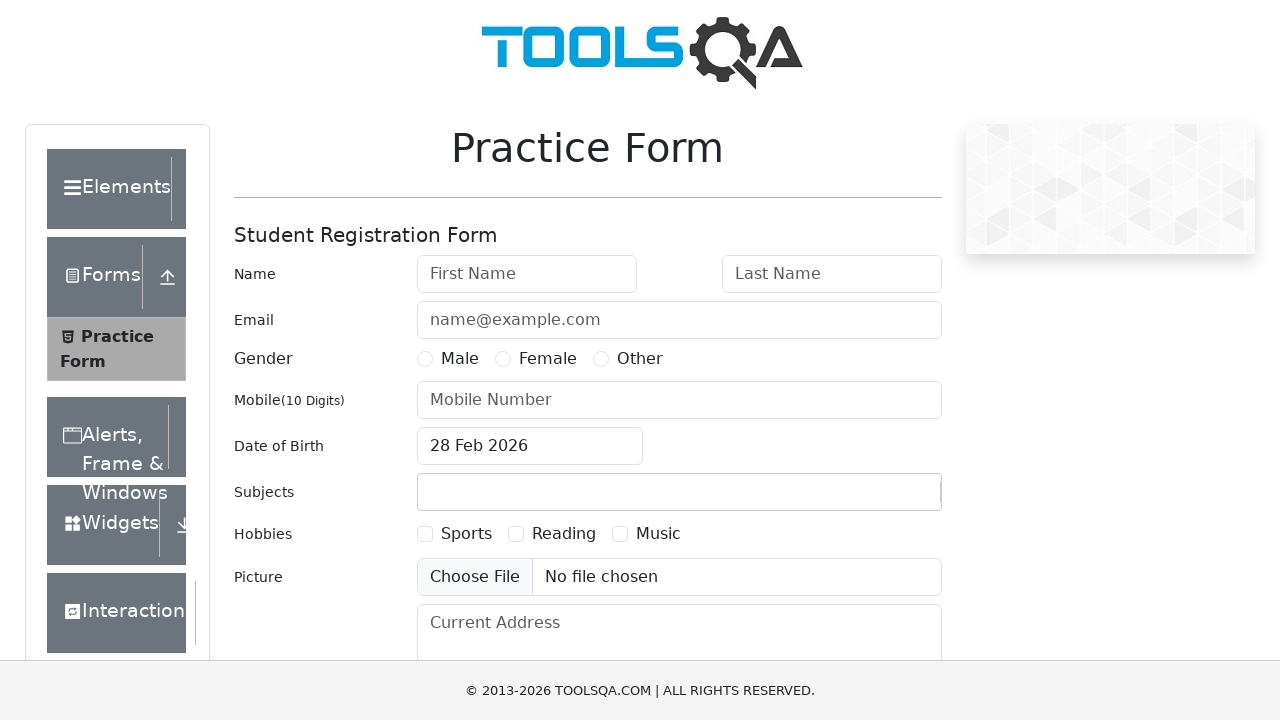

Filled address textarea with 'Jalan Rusak no. 145 Kelurahan Kuvukiland Kota Jakarta Tenggara' using CSS selector with multiple attributes on textarea[rows='5'][cols='20'].form-control
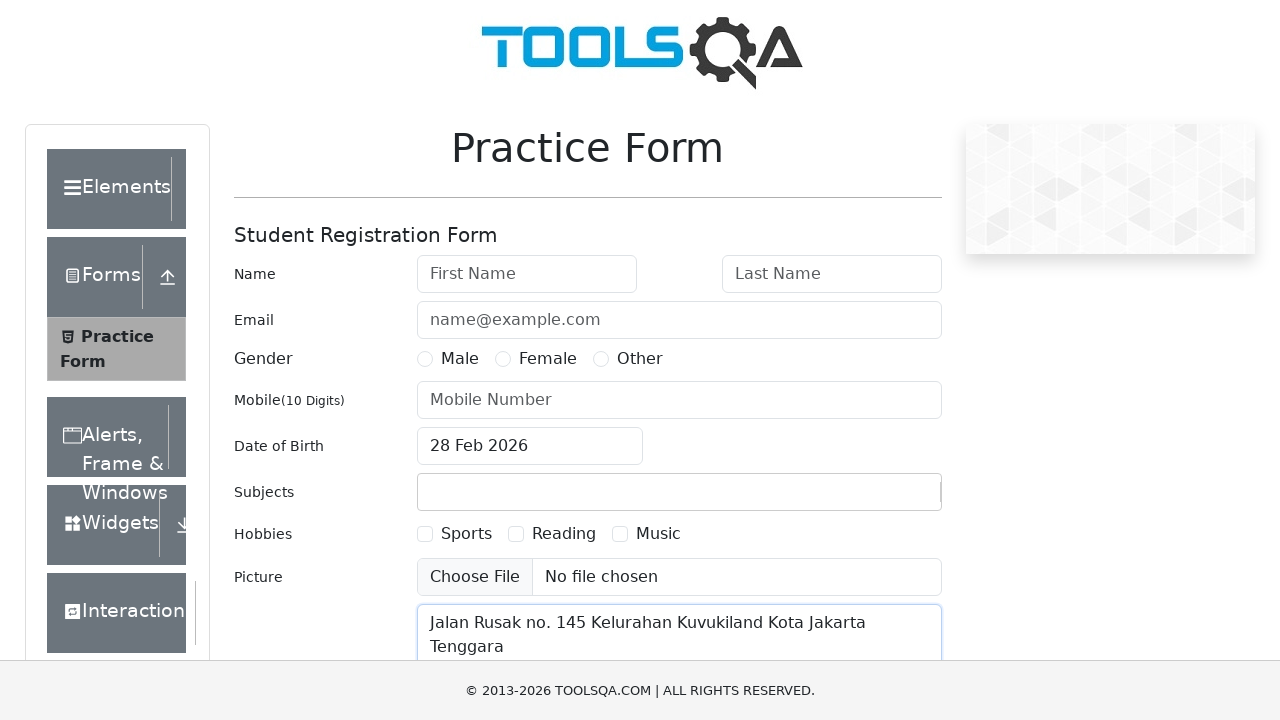

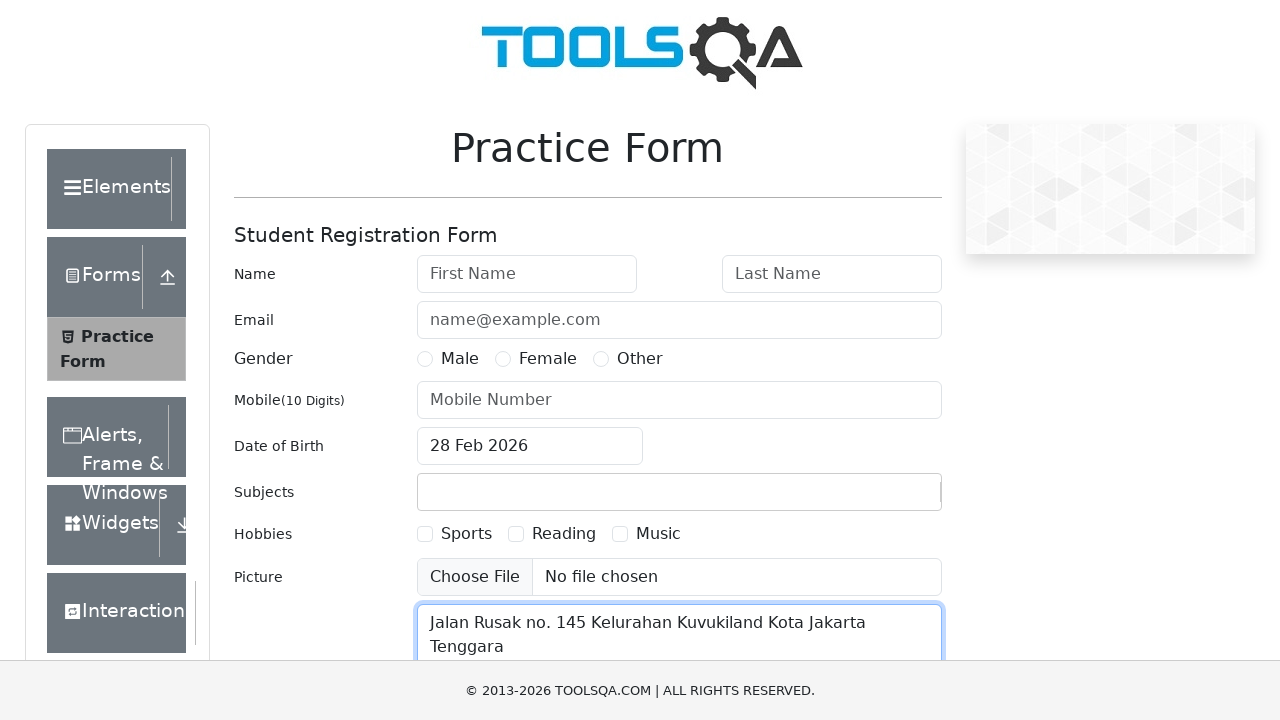